Tests popup/modal interaction on a training website by clicking a launcher button to open a modal, filling in form fields within the modal, and submitting the form to verify the success message appears.

Starting URL: https://training-support.net/webelements/popups

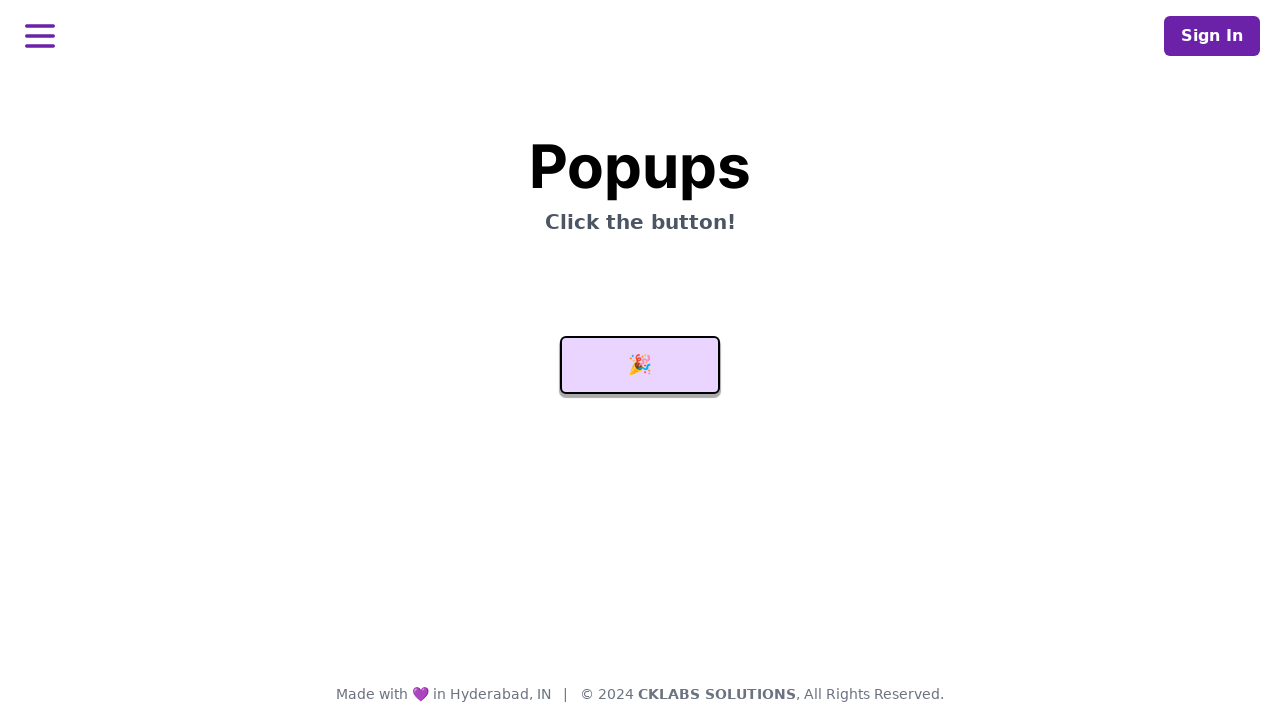

Clicked launcher button to open modal at (640, 365) on #launcher
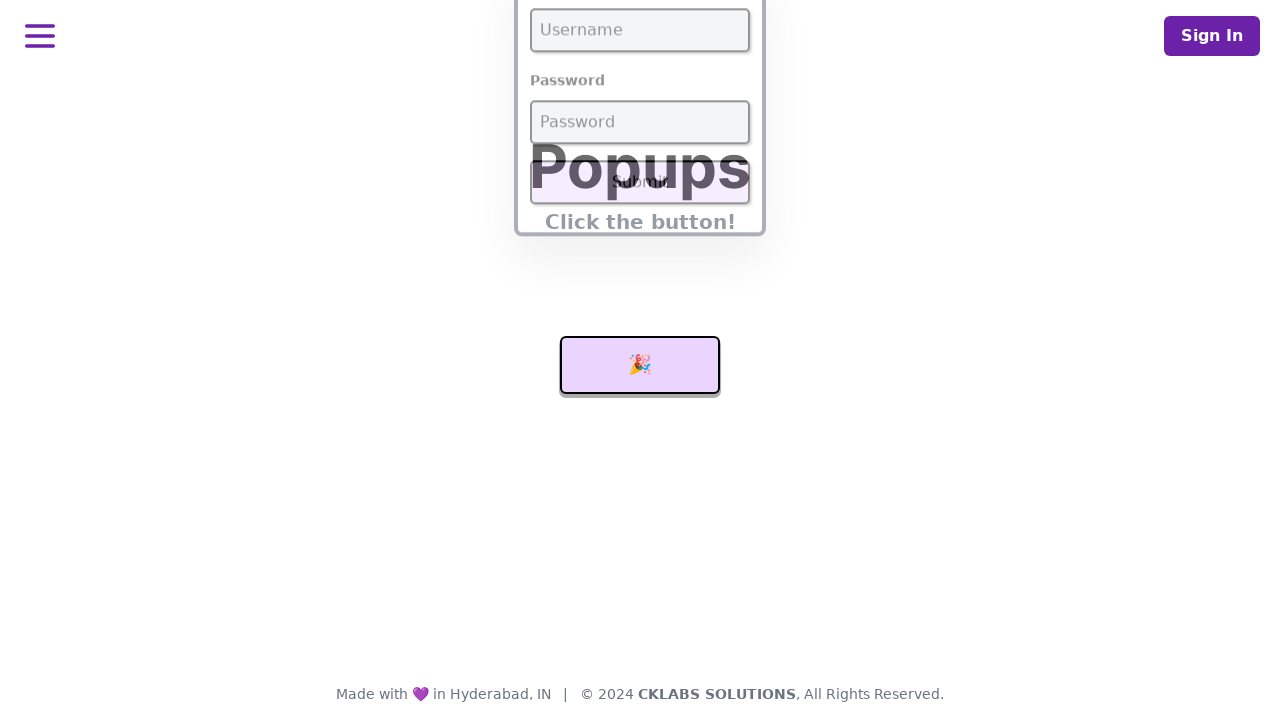

Modal appeared with username field visible
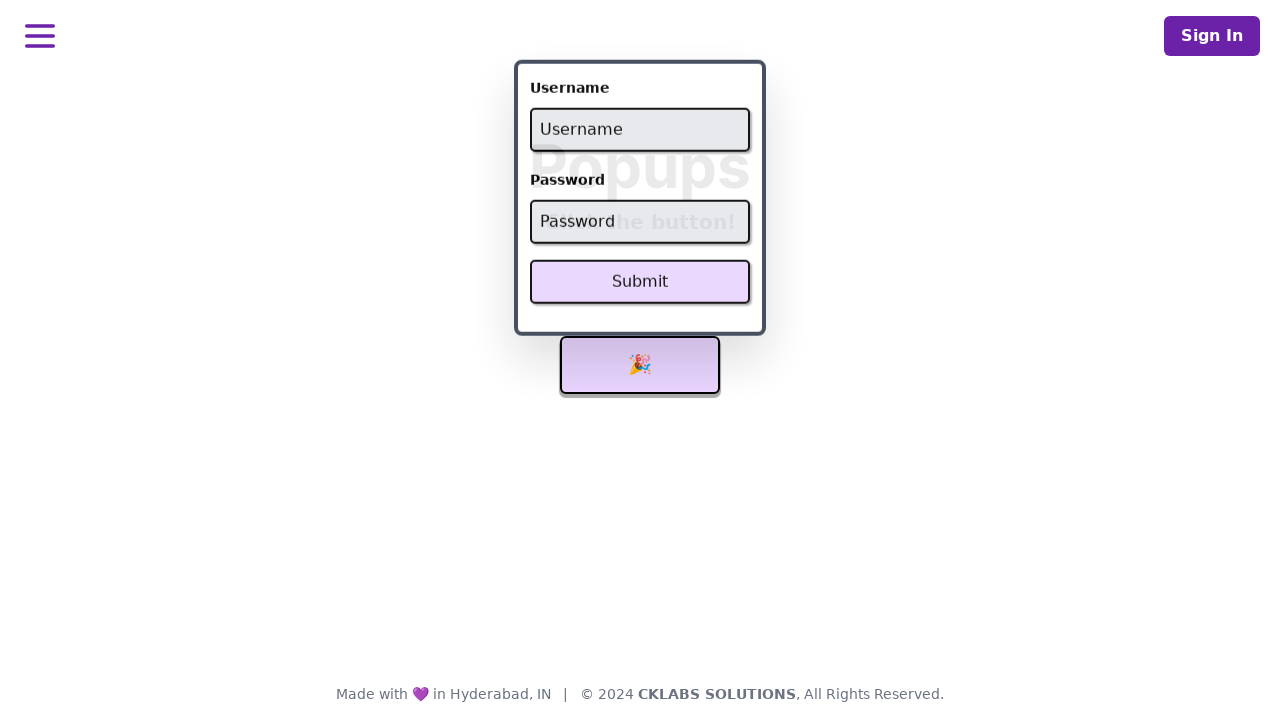

Filled username field with 'admin' on #username
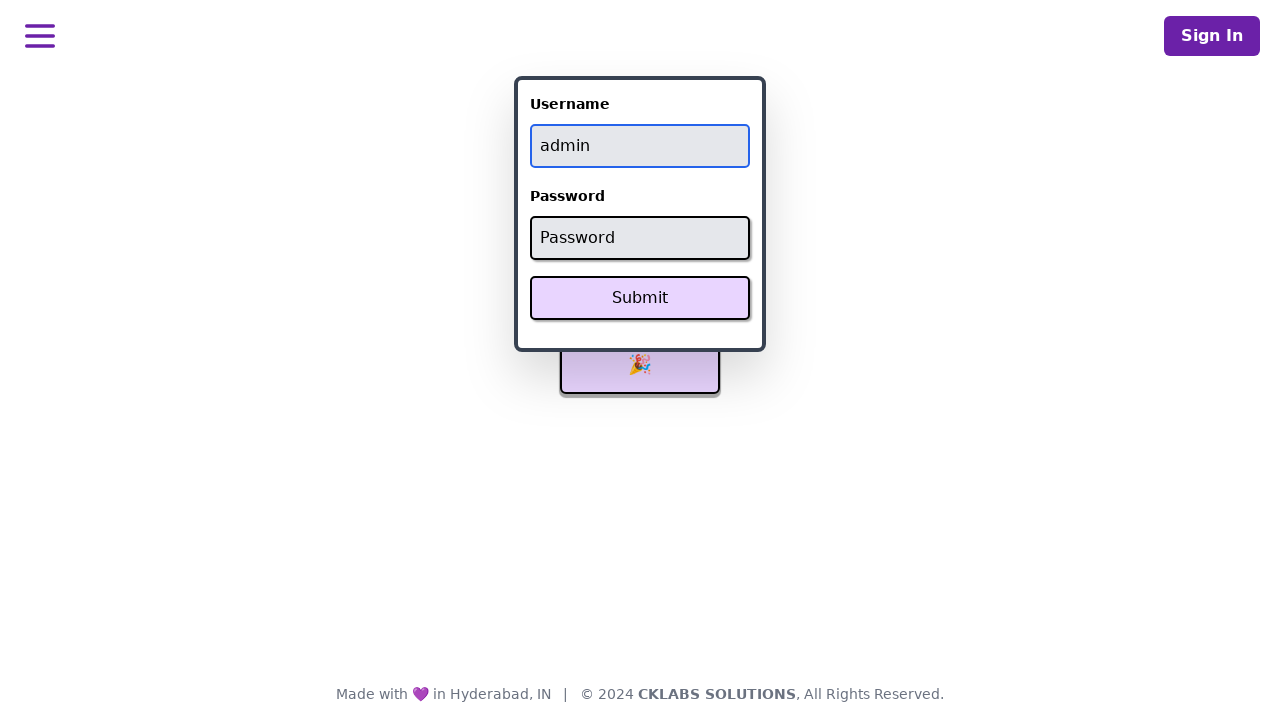

Filled password field with 'password' on #password
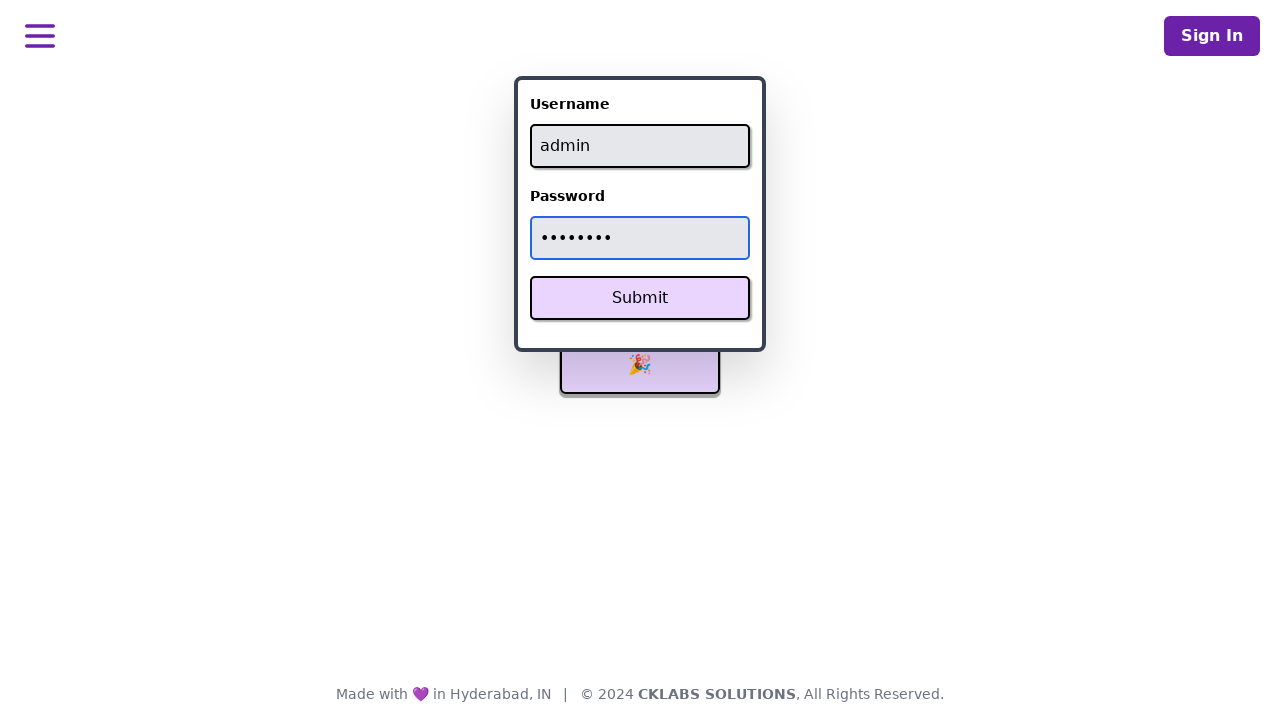

Clicked Submit button to submit form at (640, 298) on xpath=//button[text()='Submit']
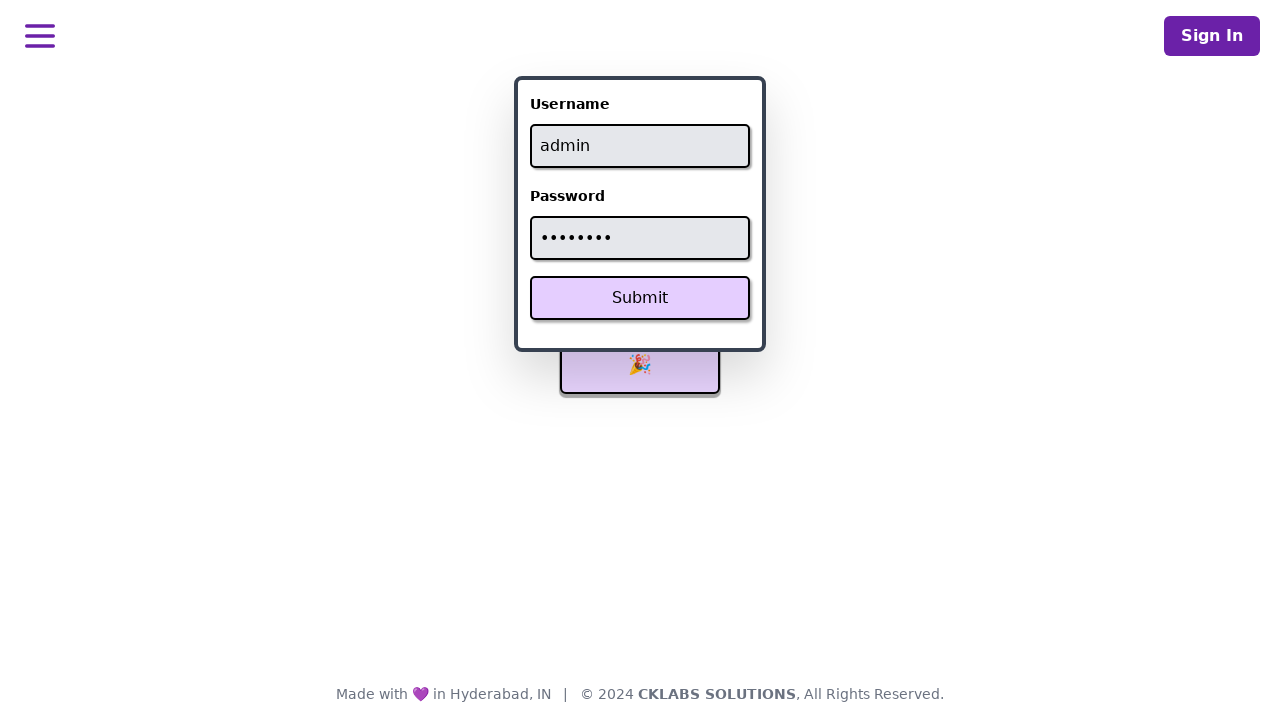

Success message appeared confirming form submission
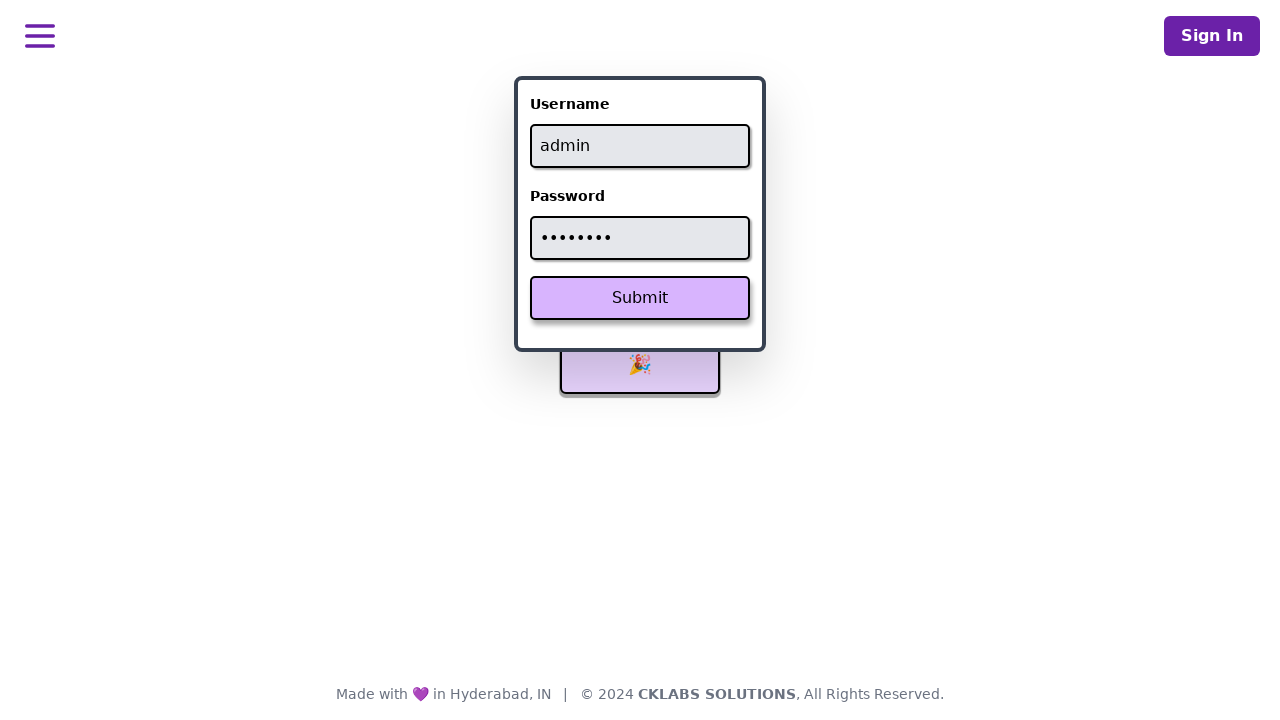

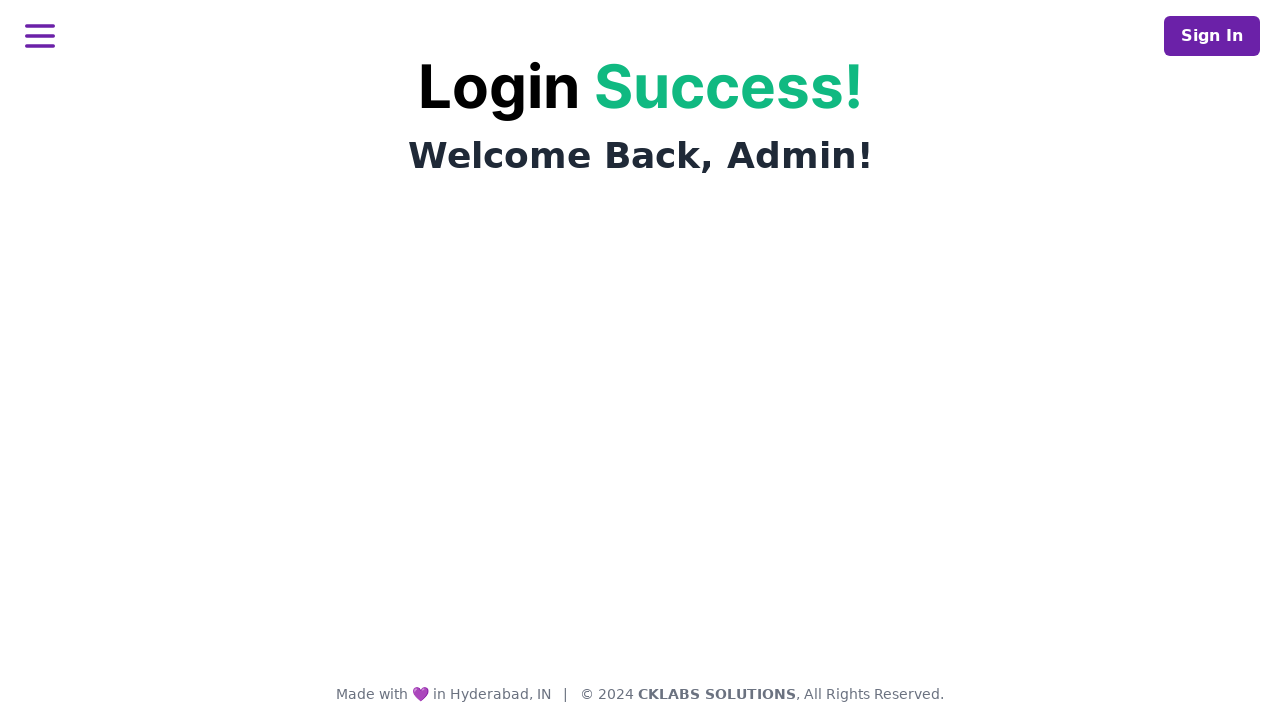